Tests that the Clear completed button displays correct text when items are completed

Starting URL: https://demo.playwright.dev/todomvc

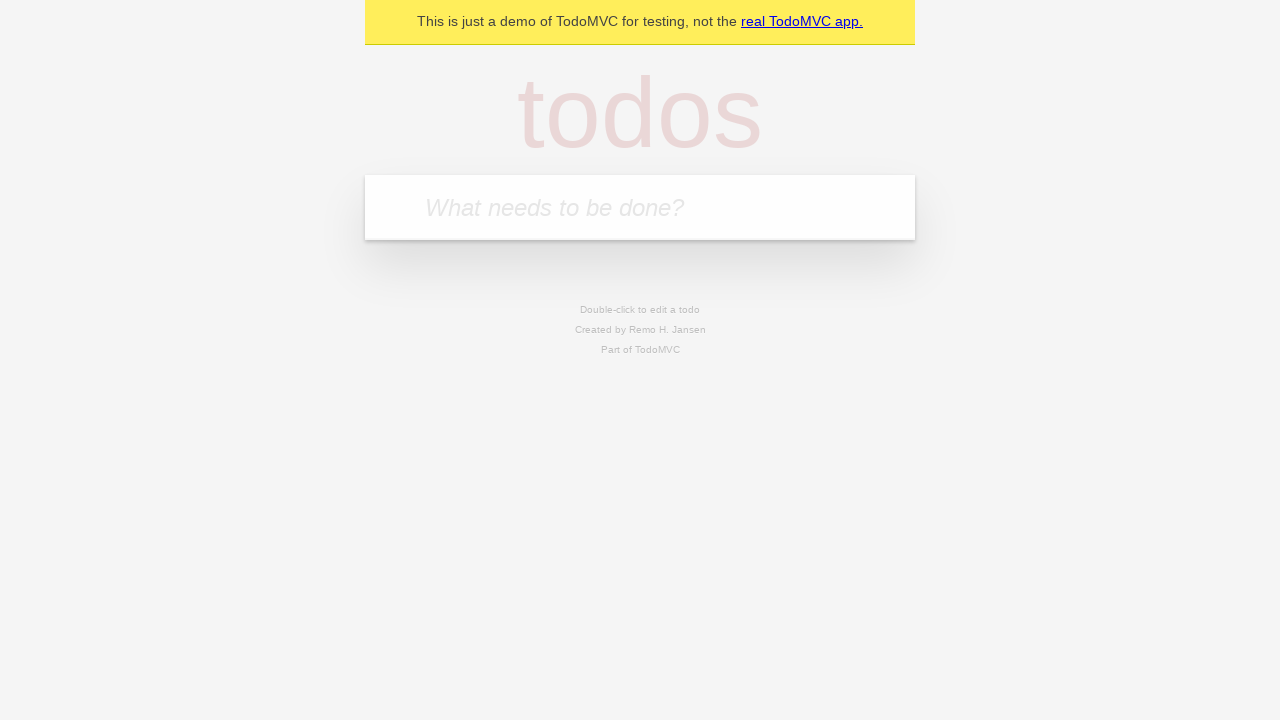

Located the todo input field
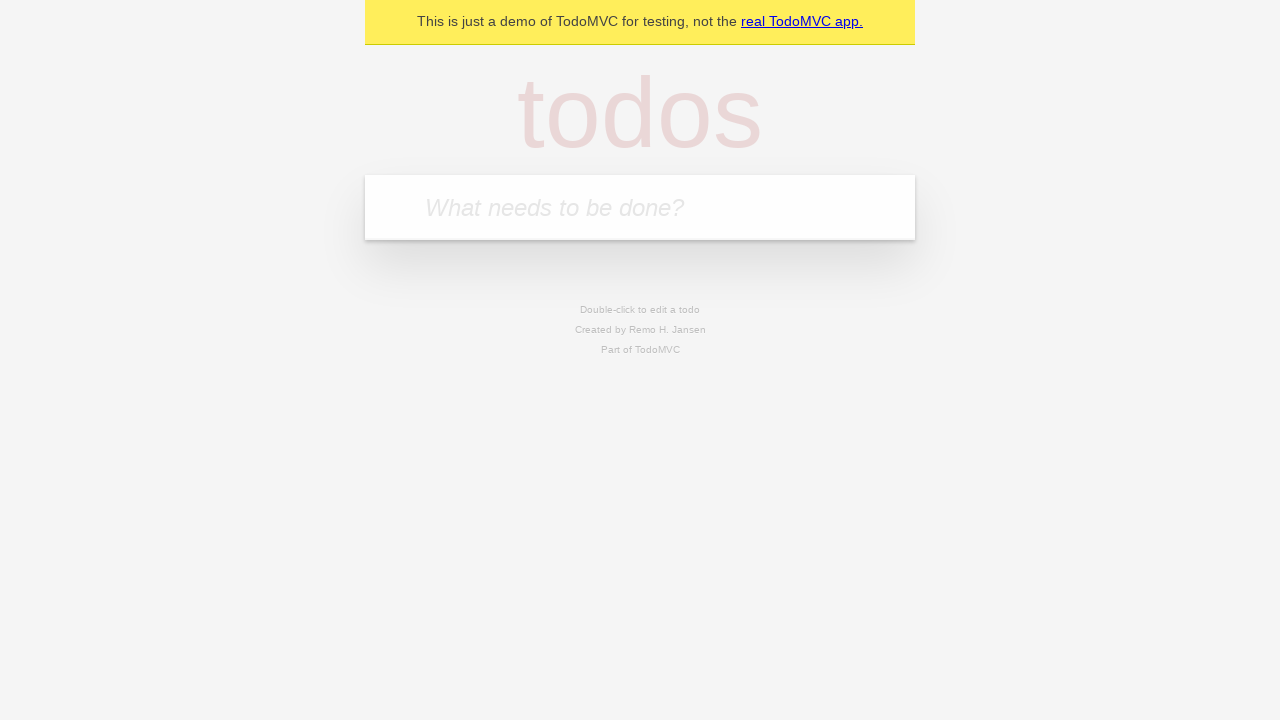

Filled todo input with 'buy some cheese' on internal:attr=[placeholder="What needs to be done?"i]
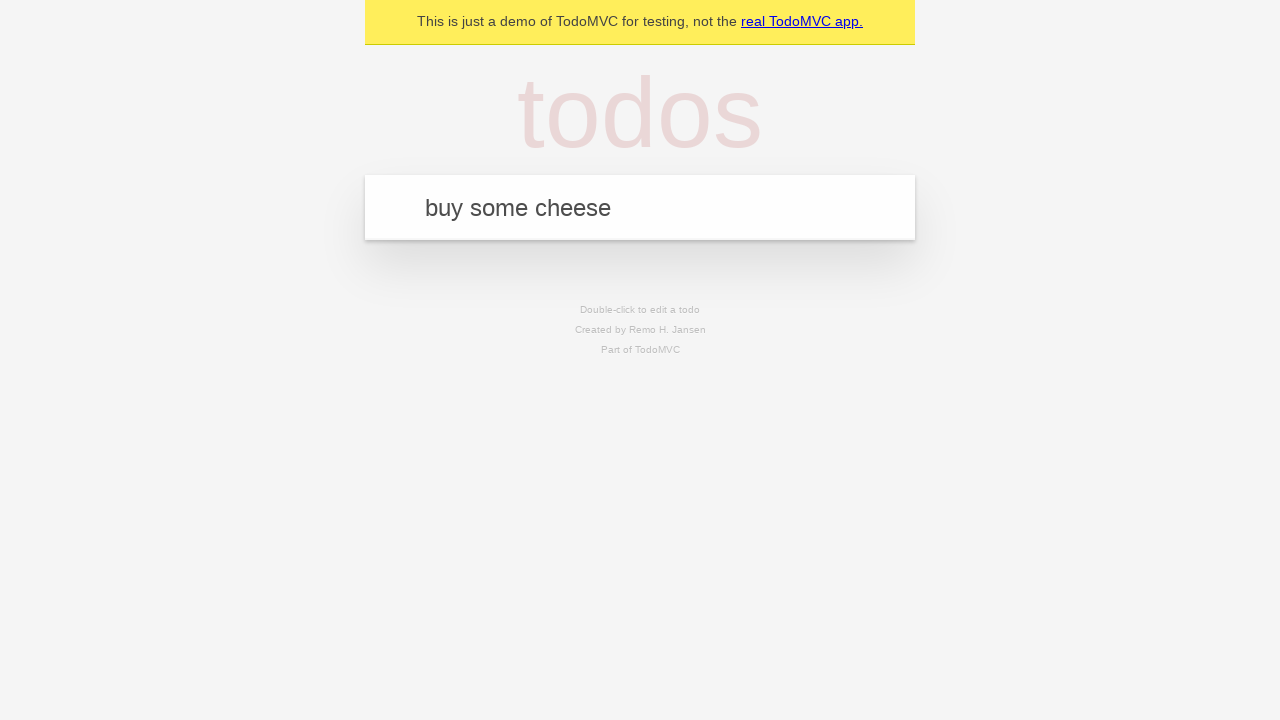

Pressed Enter to create first todo item on internal:attr=[placeholder="What needs to be done?"i]
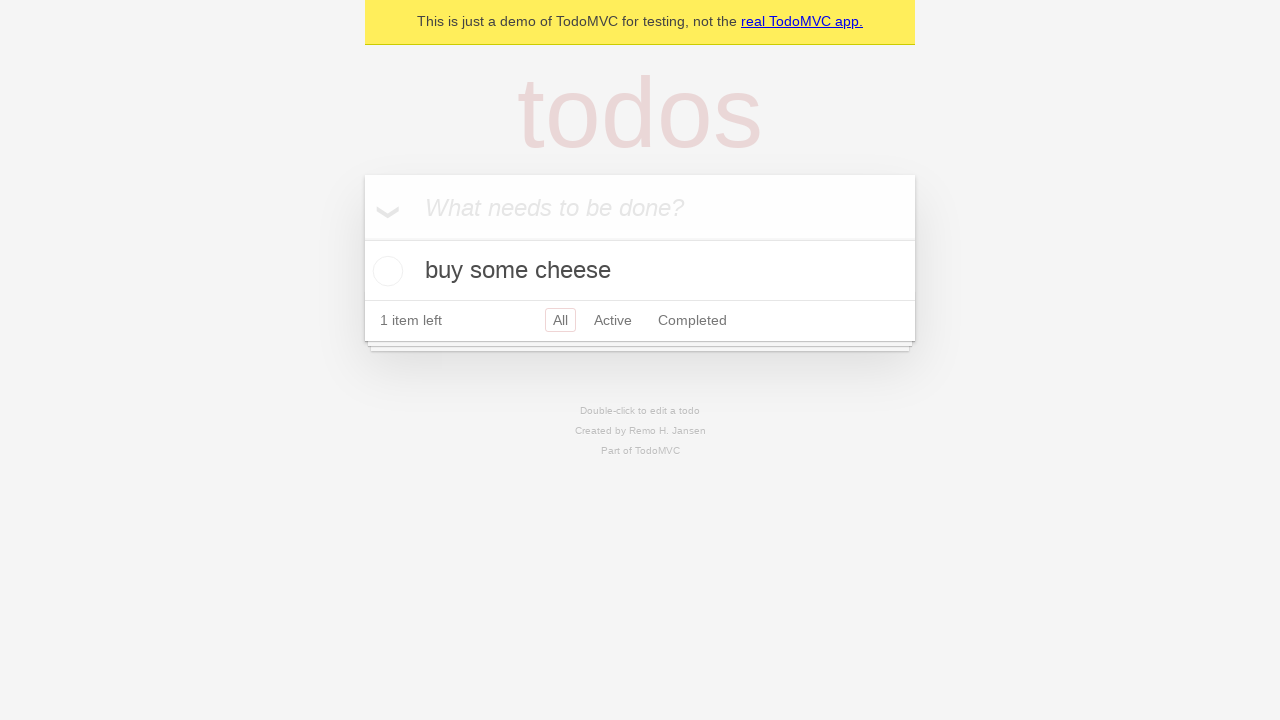

Filled todo input with 'feed the cat' on internal:attr=[placeholder="What needs to be done?"i]
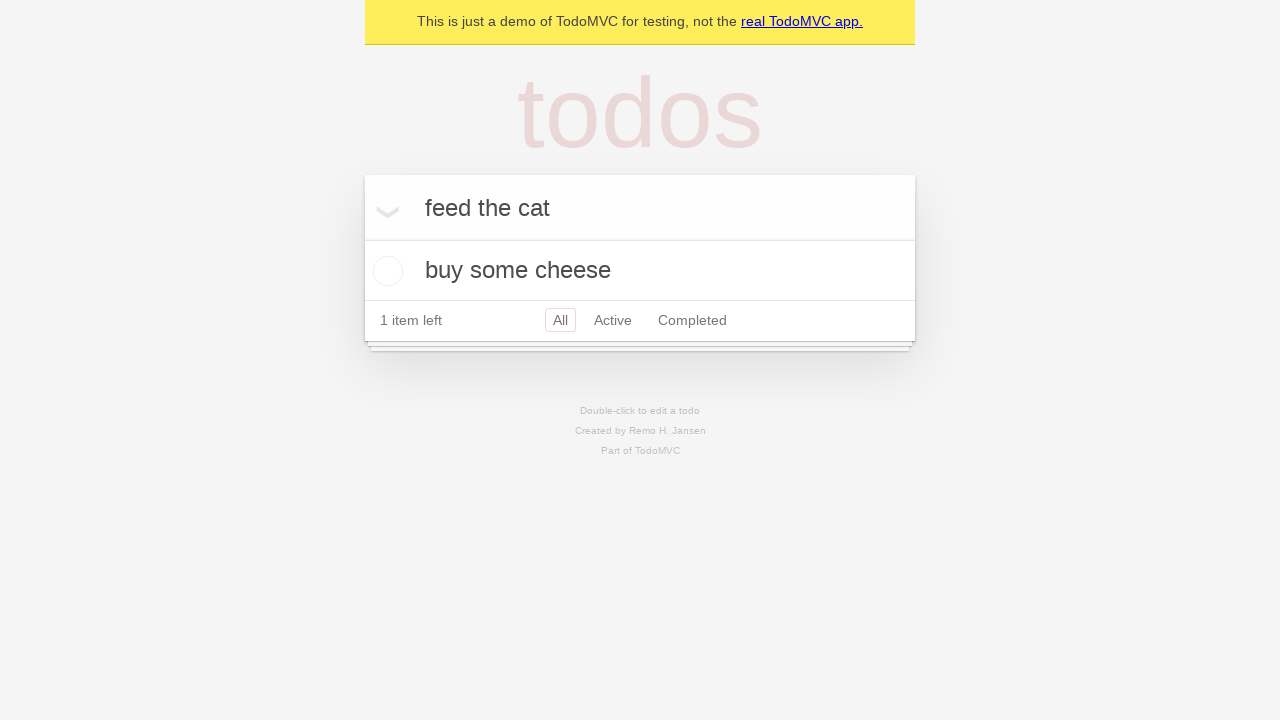

Pressed Enter to create second todo item on internal:attr=[placeholder="What needs to be done?"i]
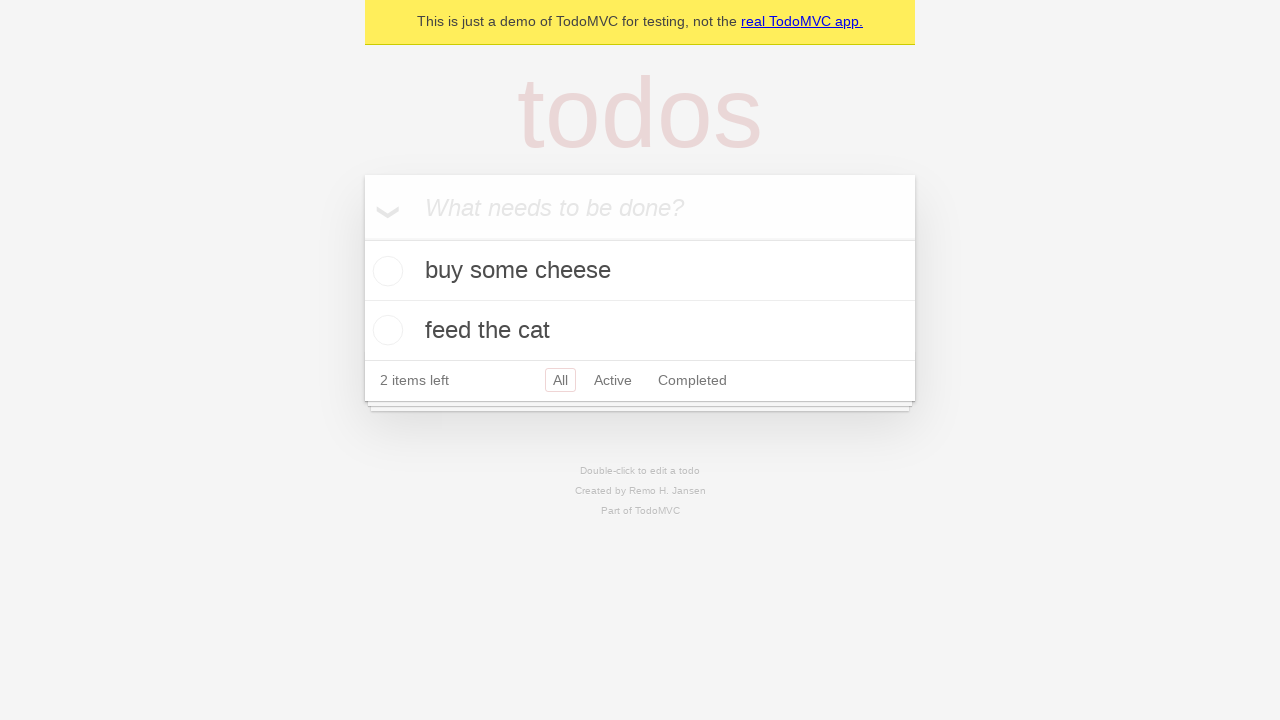

Filled todo input with 'book a doctors appointment' on internal:attr=[placeholder="What needs to be done?"i]
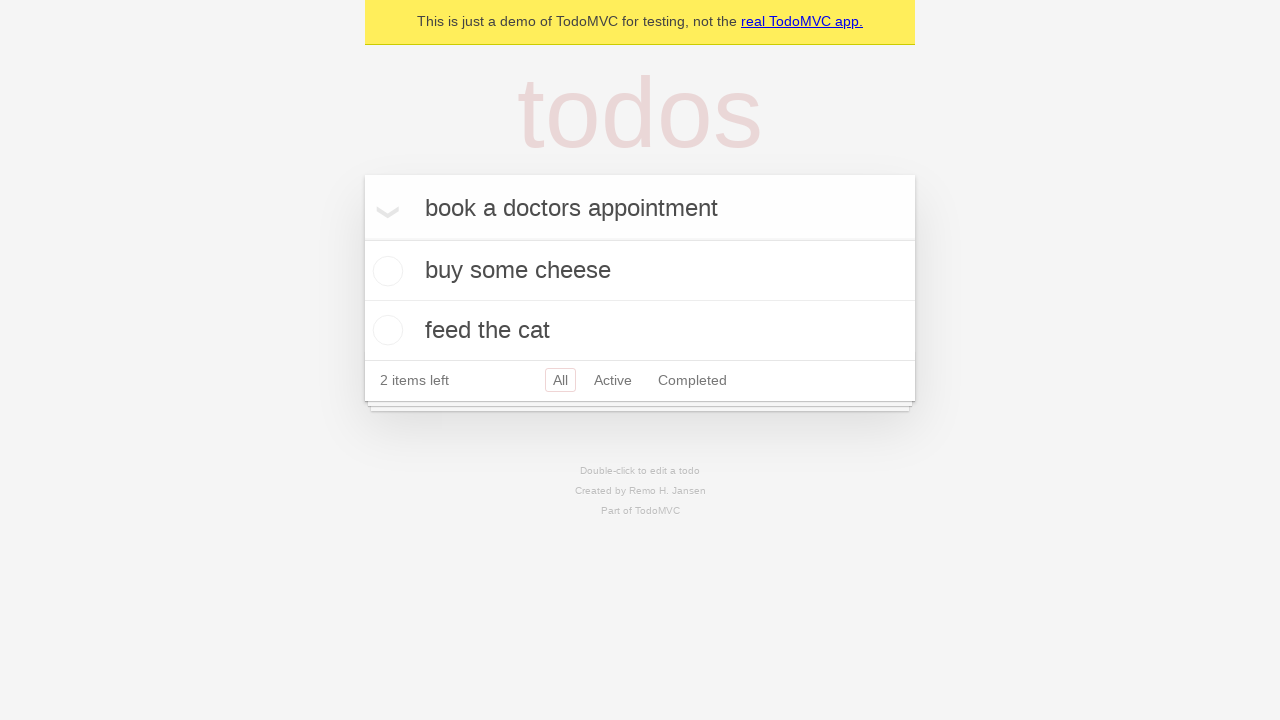

Pressed Enter to create third todo item on internal:attr=[placeholder="What needs to be done?"i]
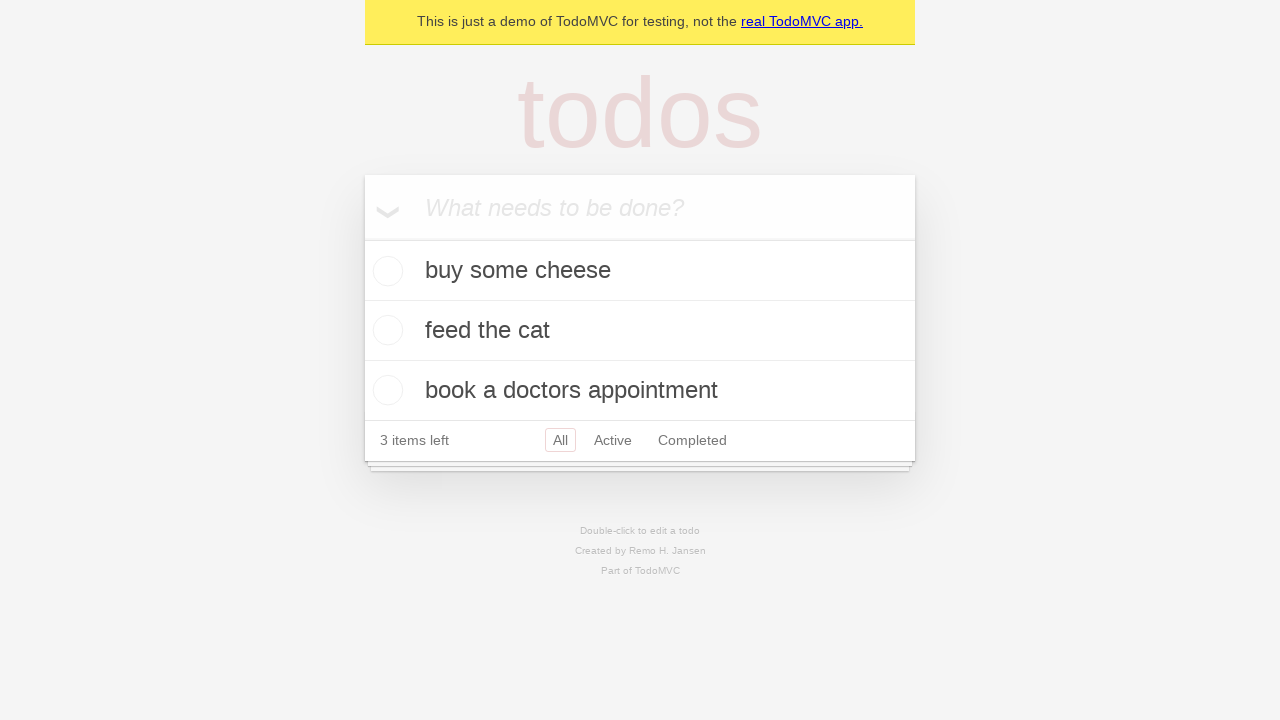

Checked the first todo item as completed at (385, 271) on .todo-list li .toggle >> nth=0
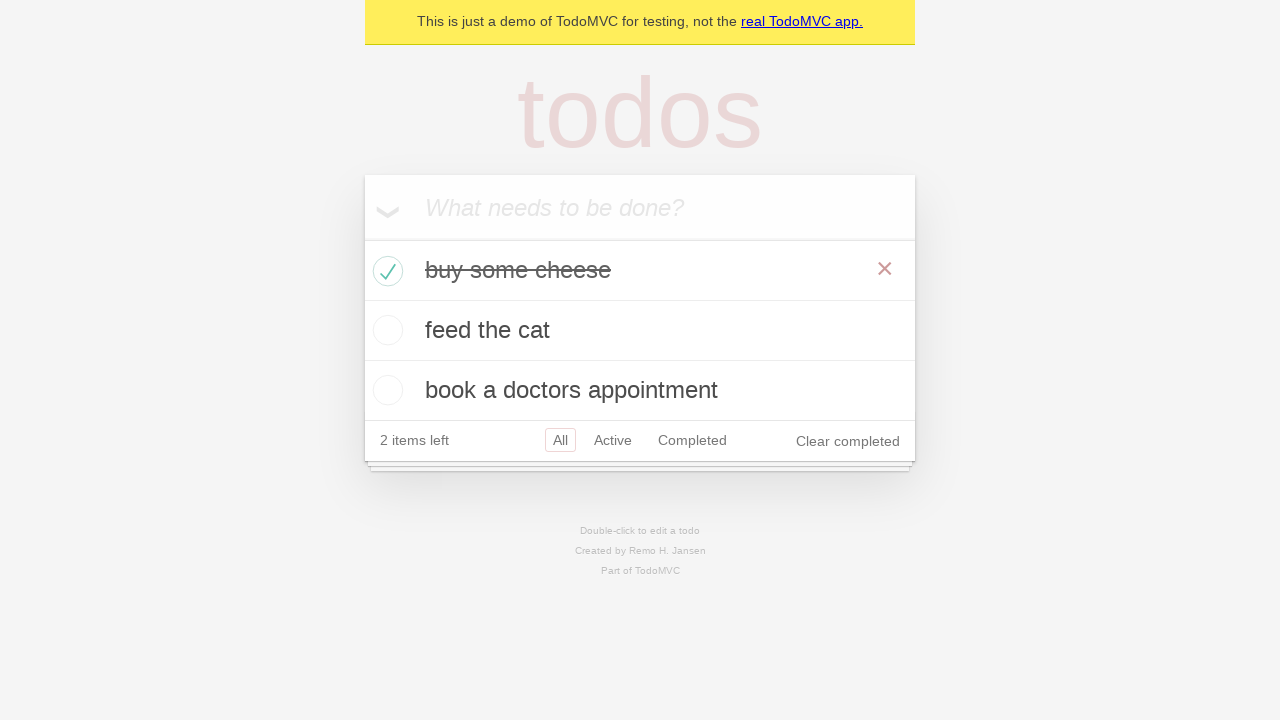

Clear completed button appeared
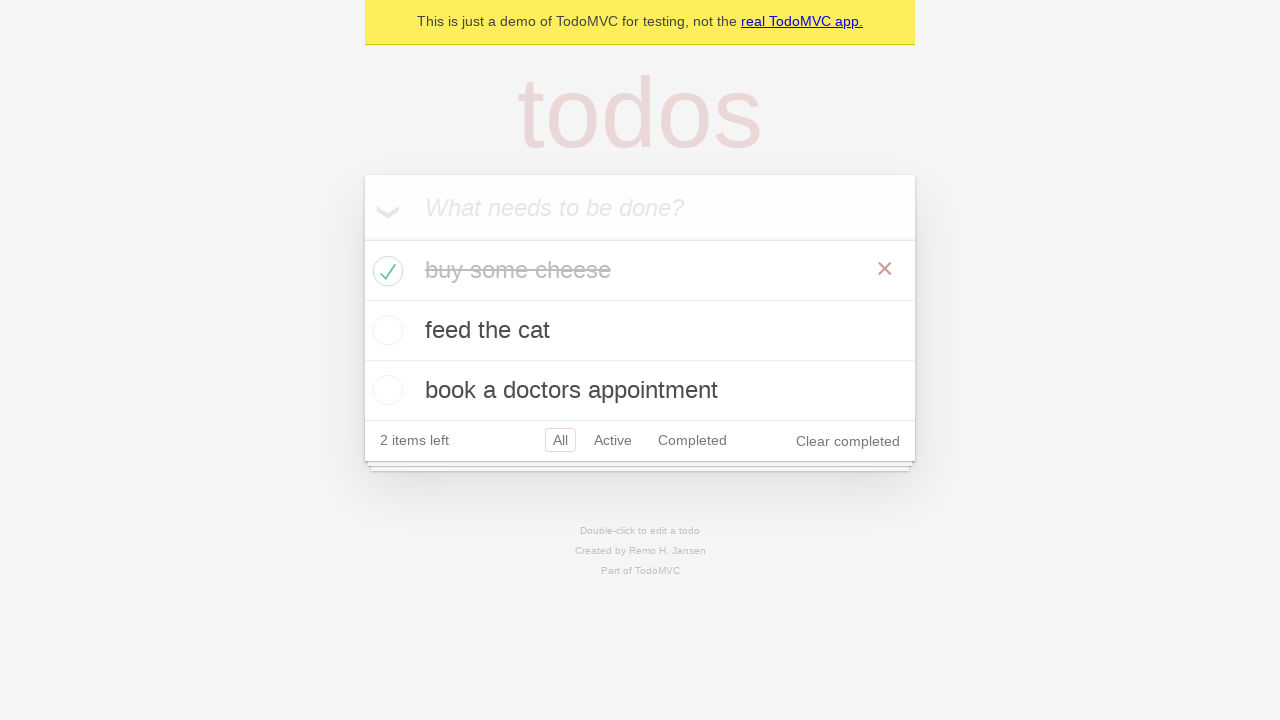

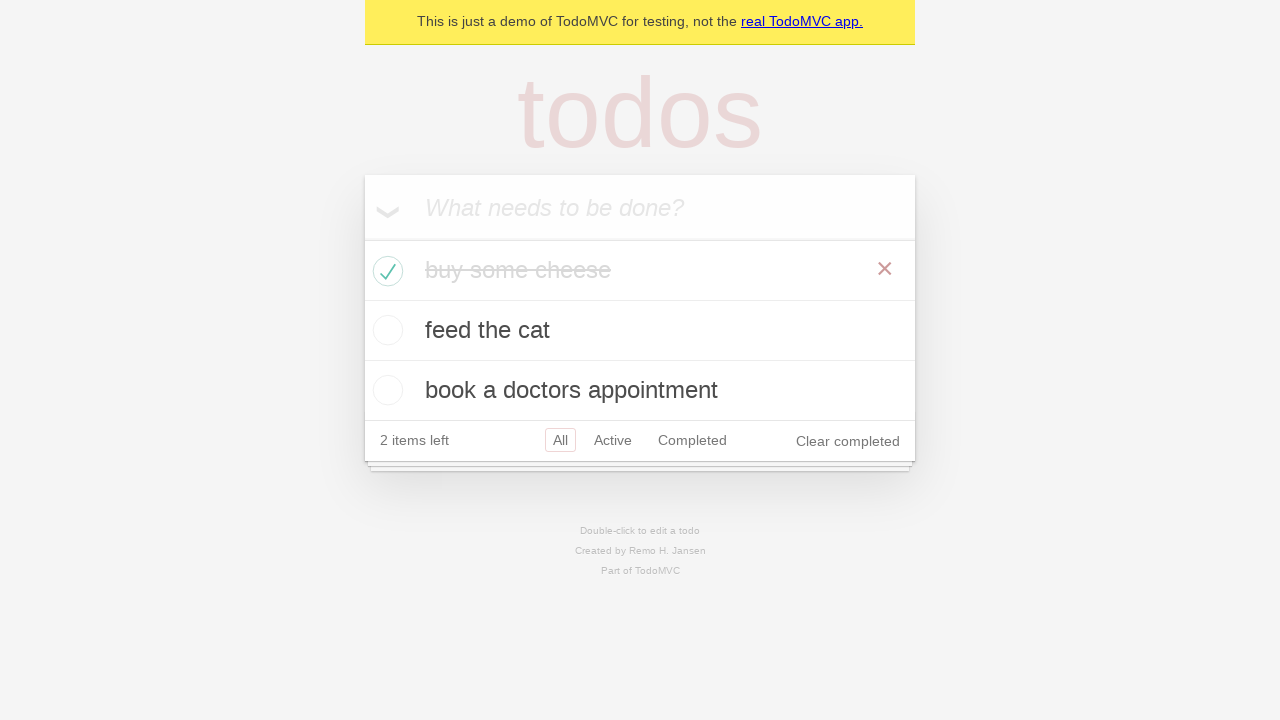